Tests page scrolling functionality by scrolling the window down twice and then scrolling within a fixed-header table element

Starting URL: https://rahulshettyacademy.com/AutomationPractice/

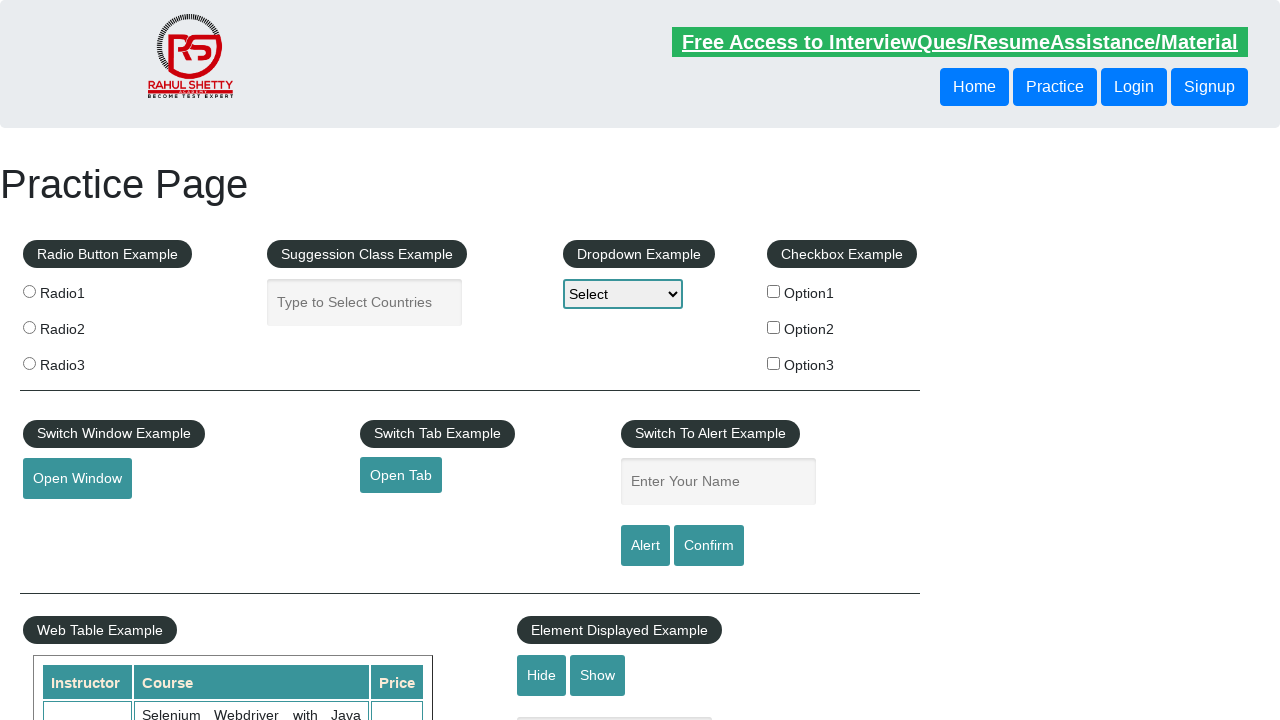

Scrolled window down 600 pixels
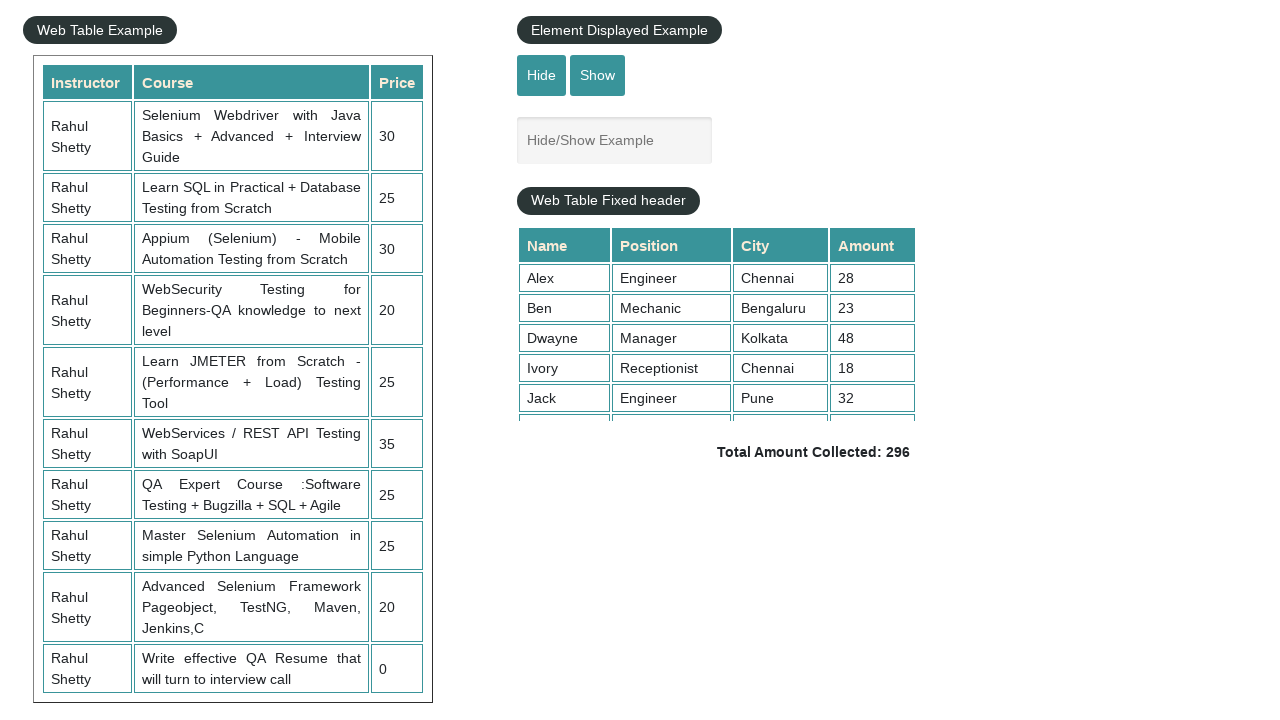

Waited 1 second for first scroll to complete
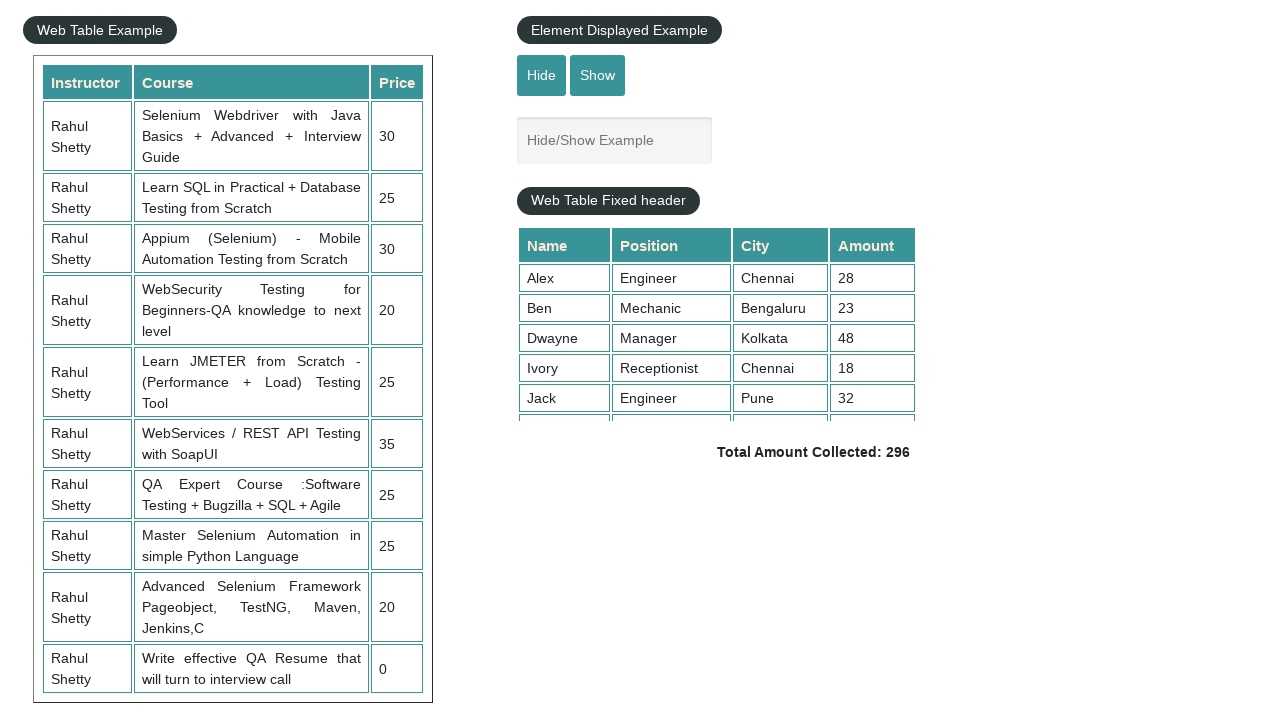

Scrolled window down another 600 pixels
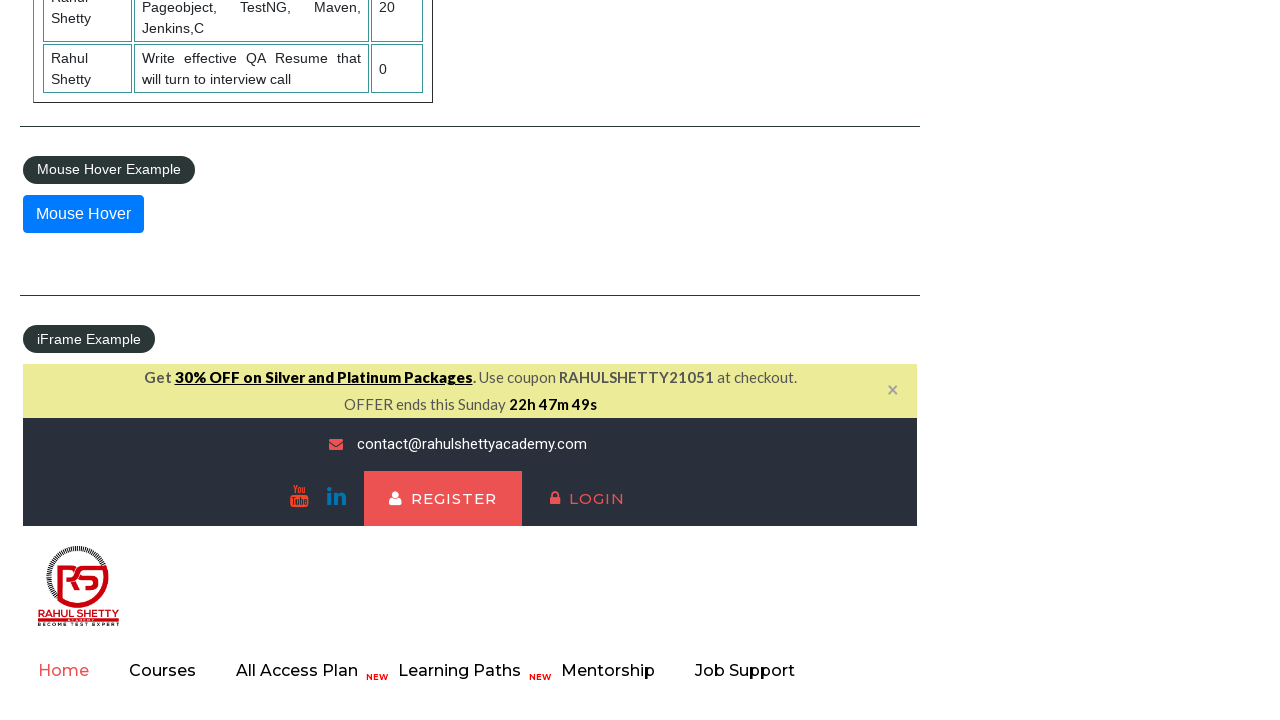

Waited 1 second for second scroll to complete
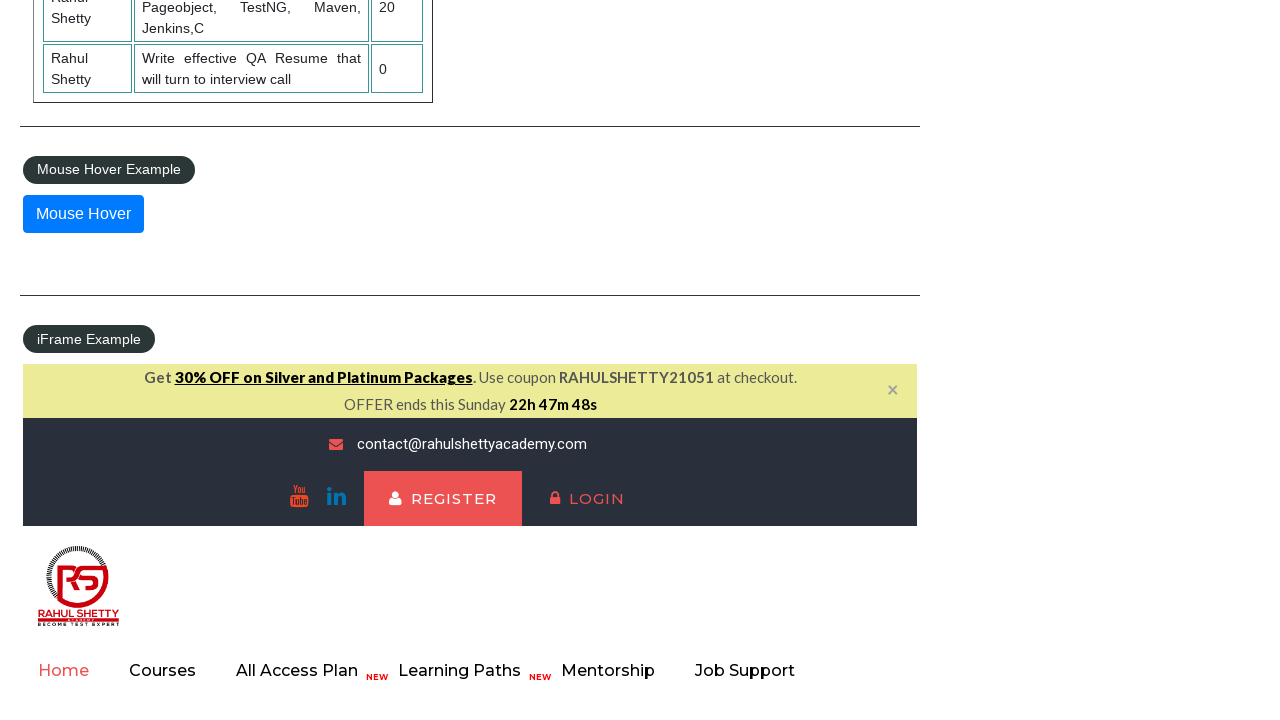

Scrolled fixed-header table element down 50 pixels
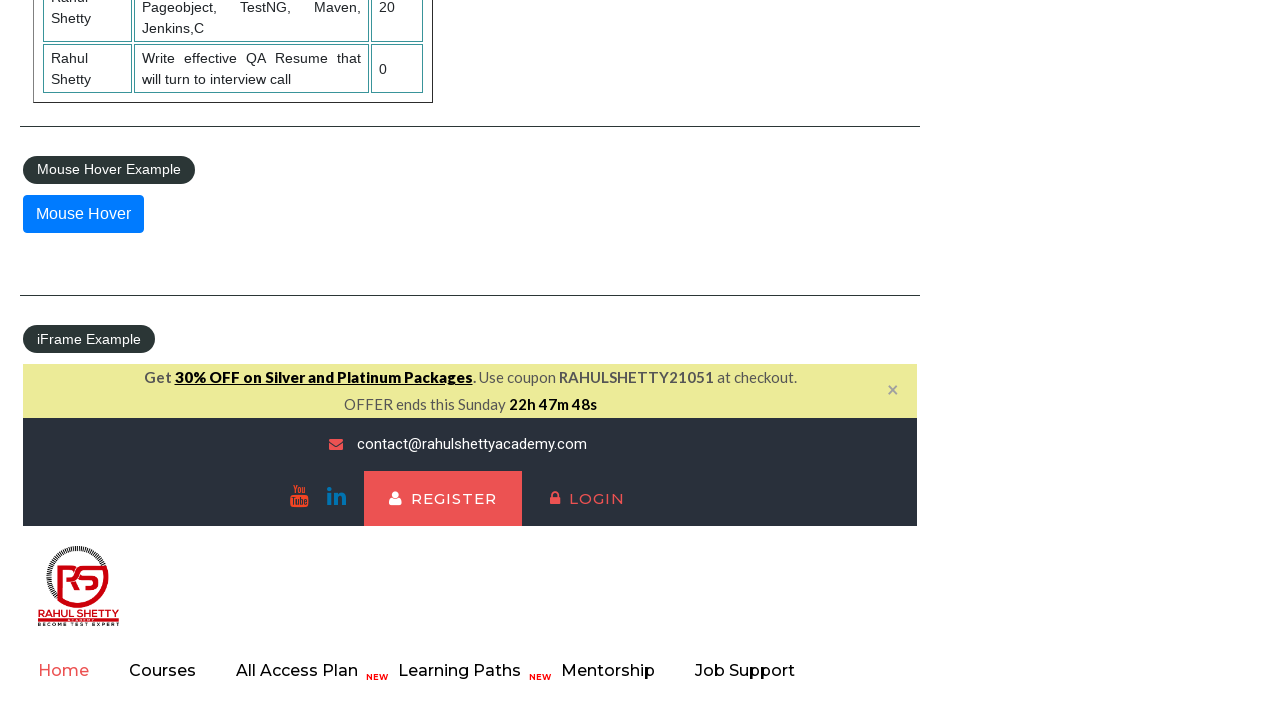

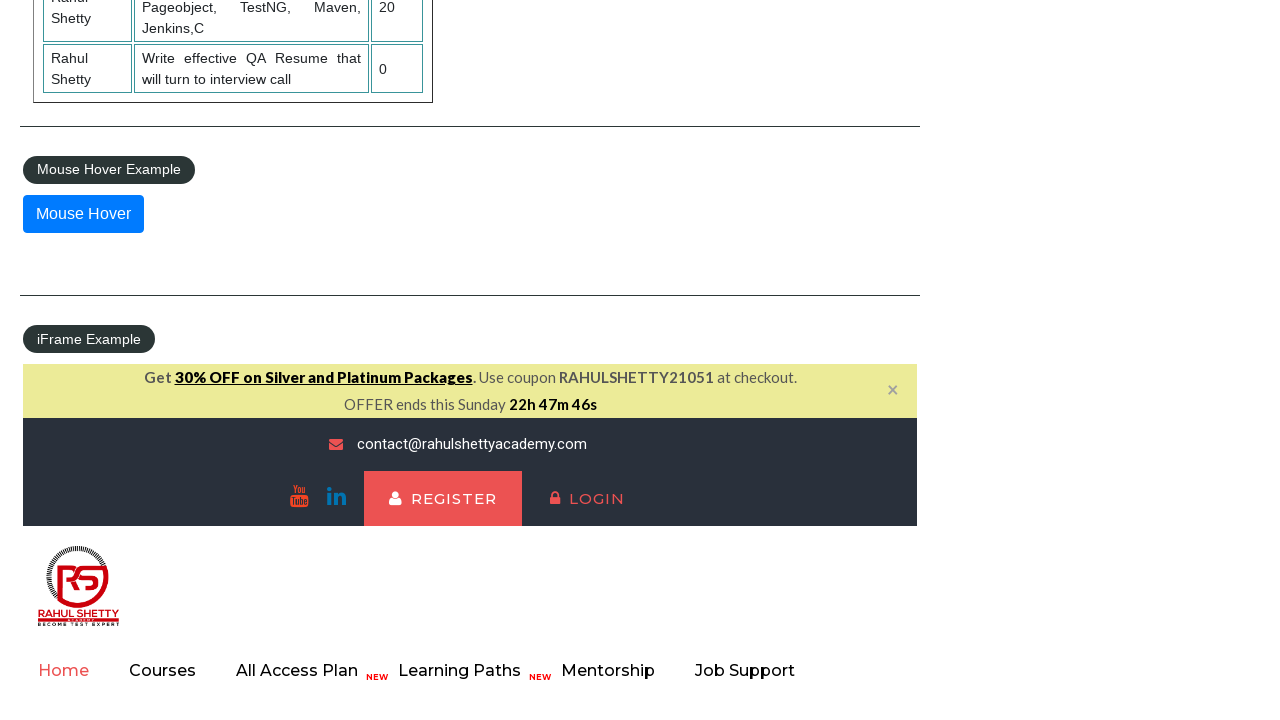